Simple test that navigates to the Tech With Tim website homepage

Starting URL: https://techwithtim.net

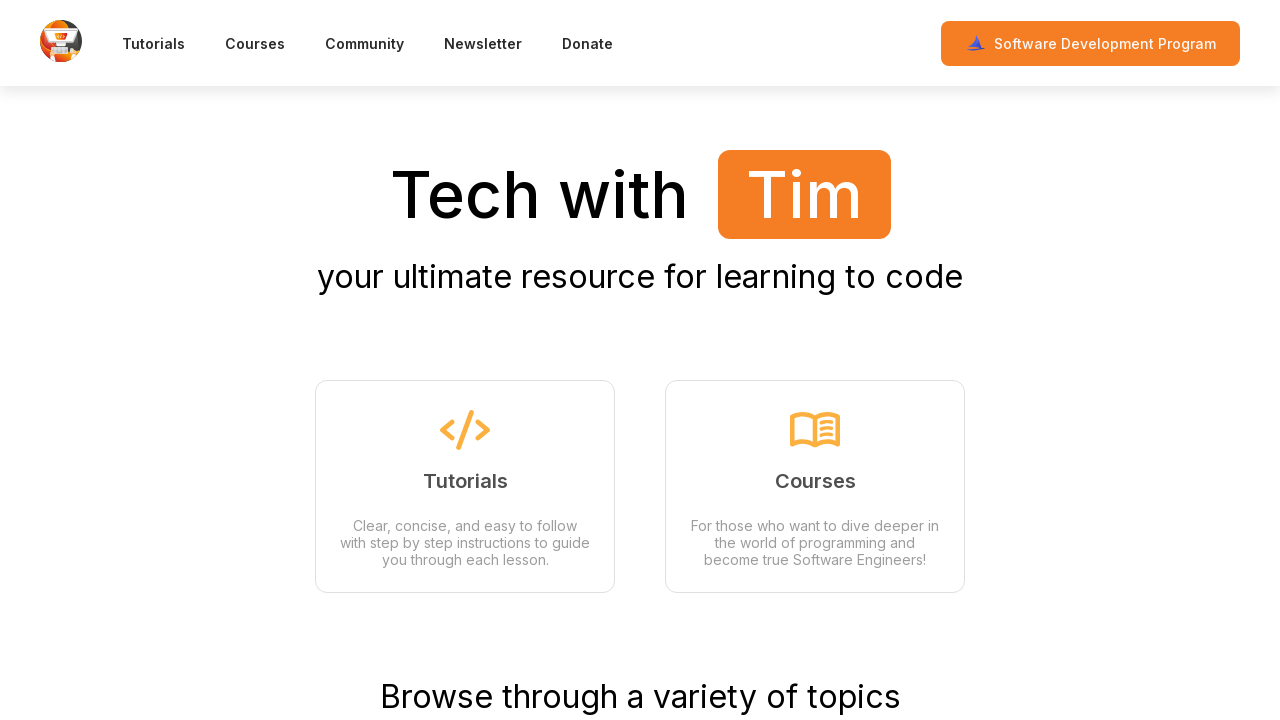

Waited for Tech With Tim homepage to load (domcontentloaded)
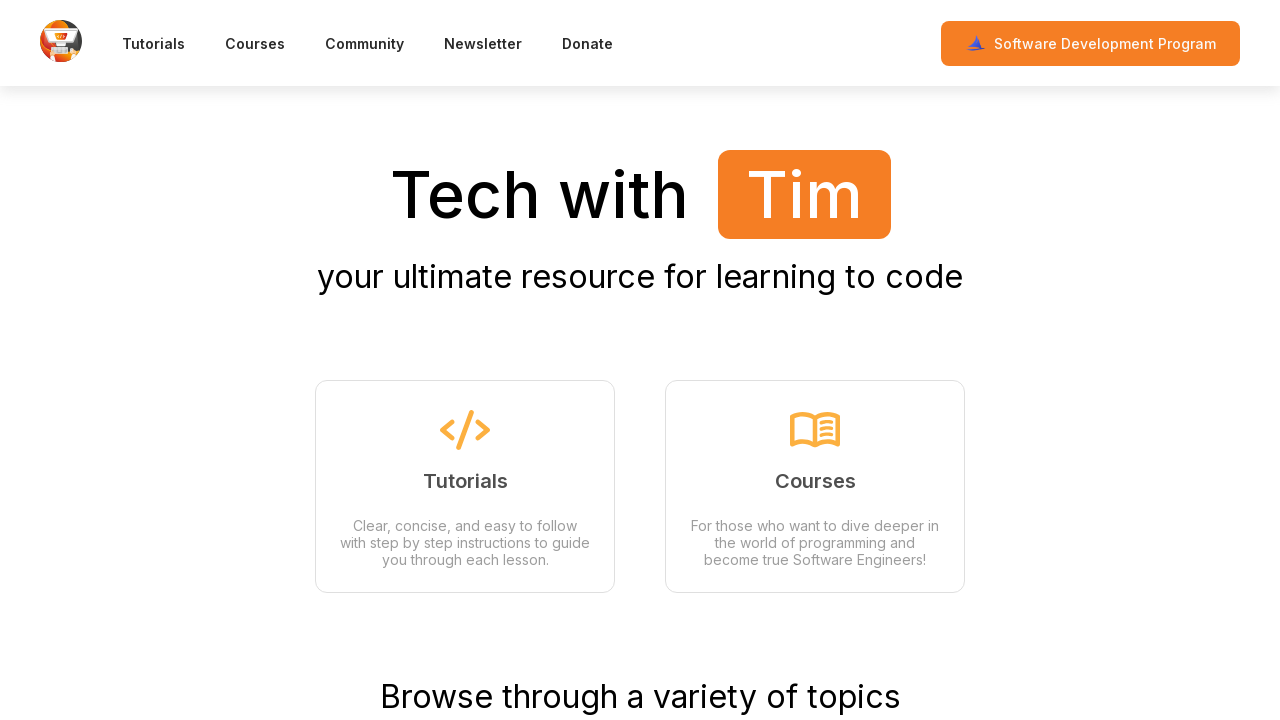

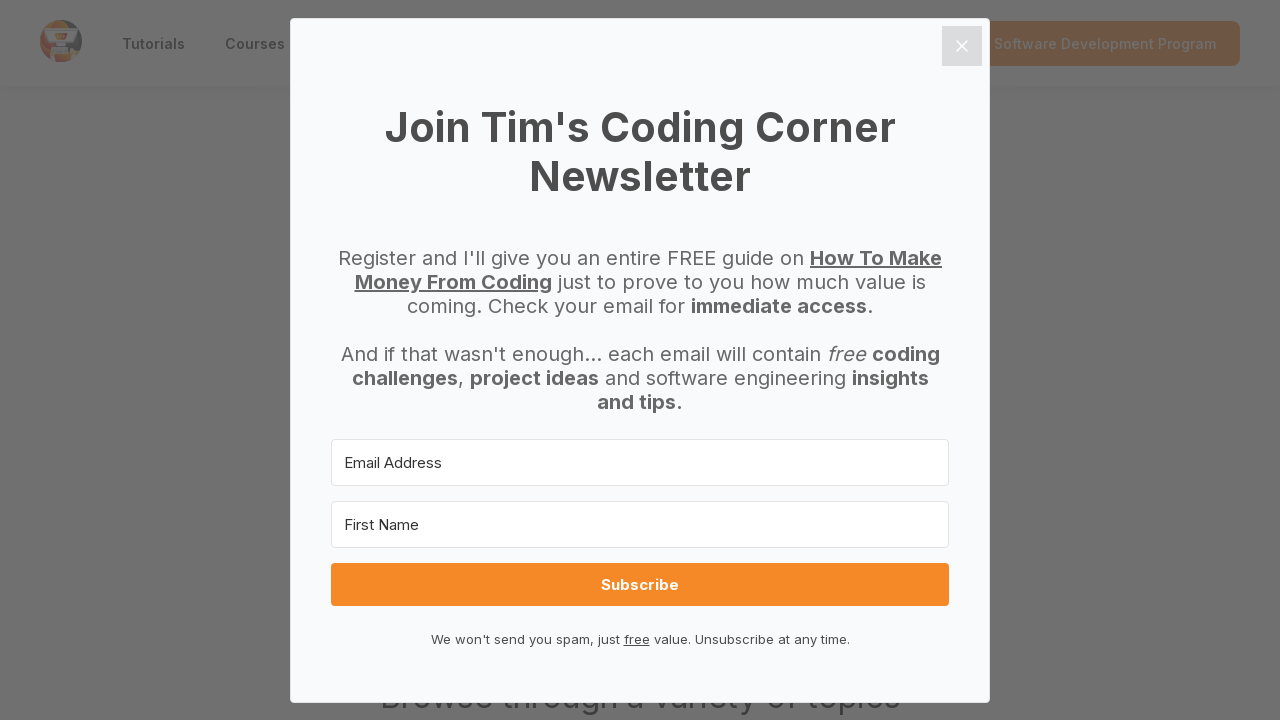